Tests clicking a button identified by CSS class selector on the UI Testing Playground class attribute page

Starting URL: http://uitestingplayground.com/classattr

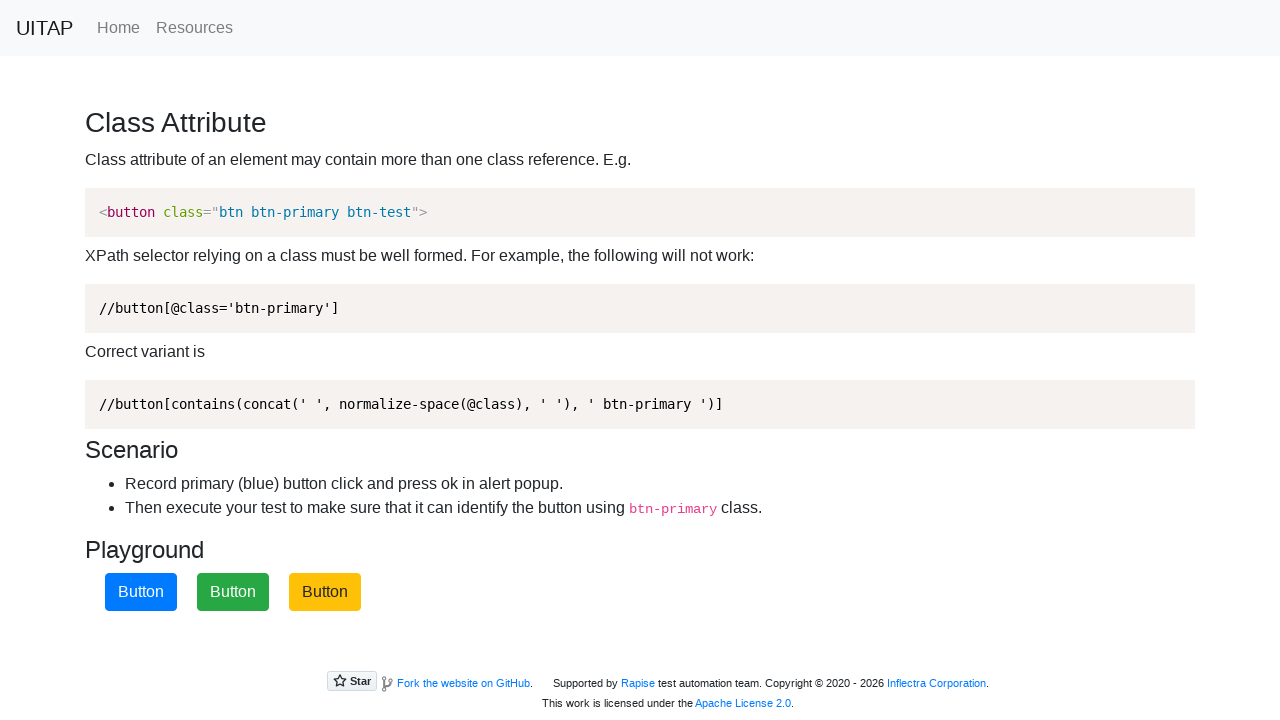

Navigated to UI Testing Playground class attribute page
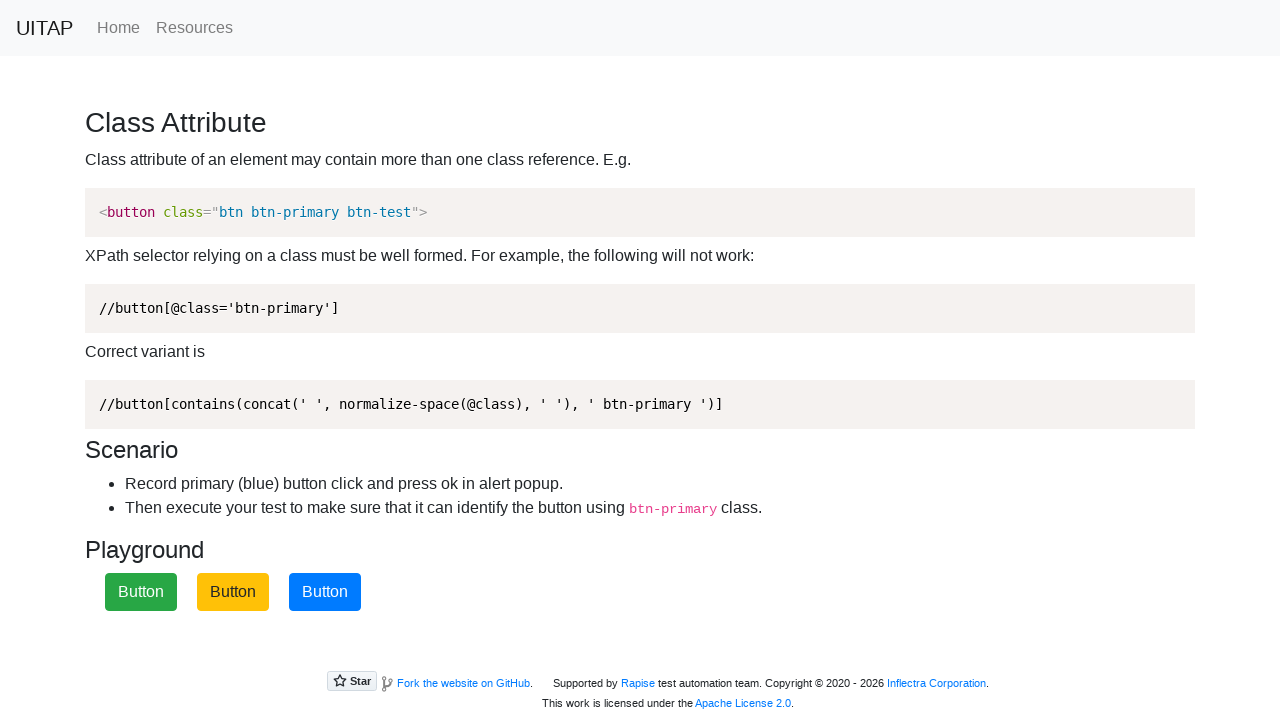

Clicked button with class 'btn-primary' at (325, 592) on .btn-primary
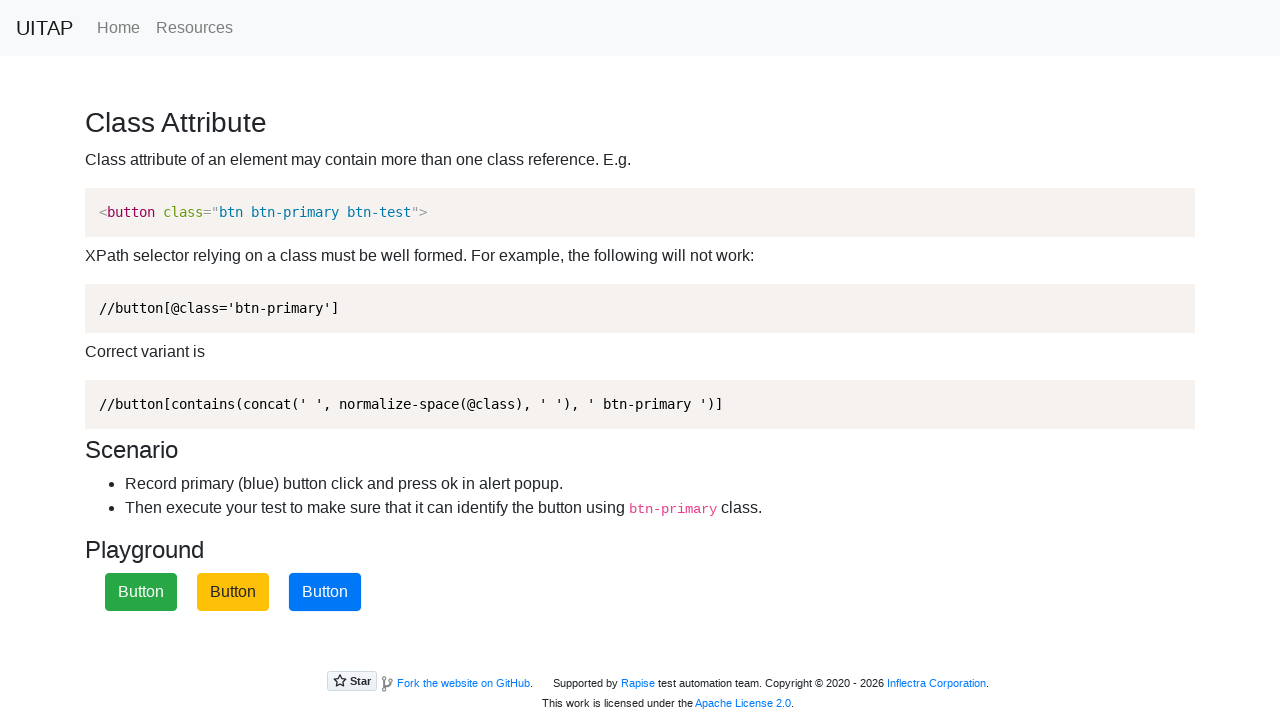

Set up dialog handler to accept alerts
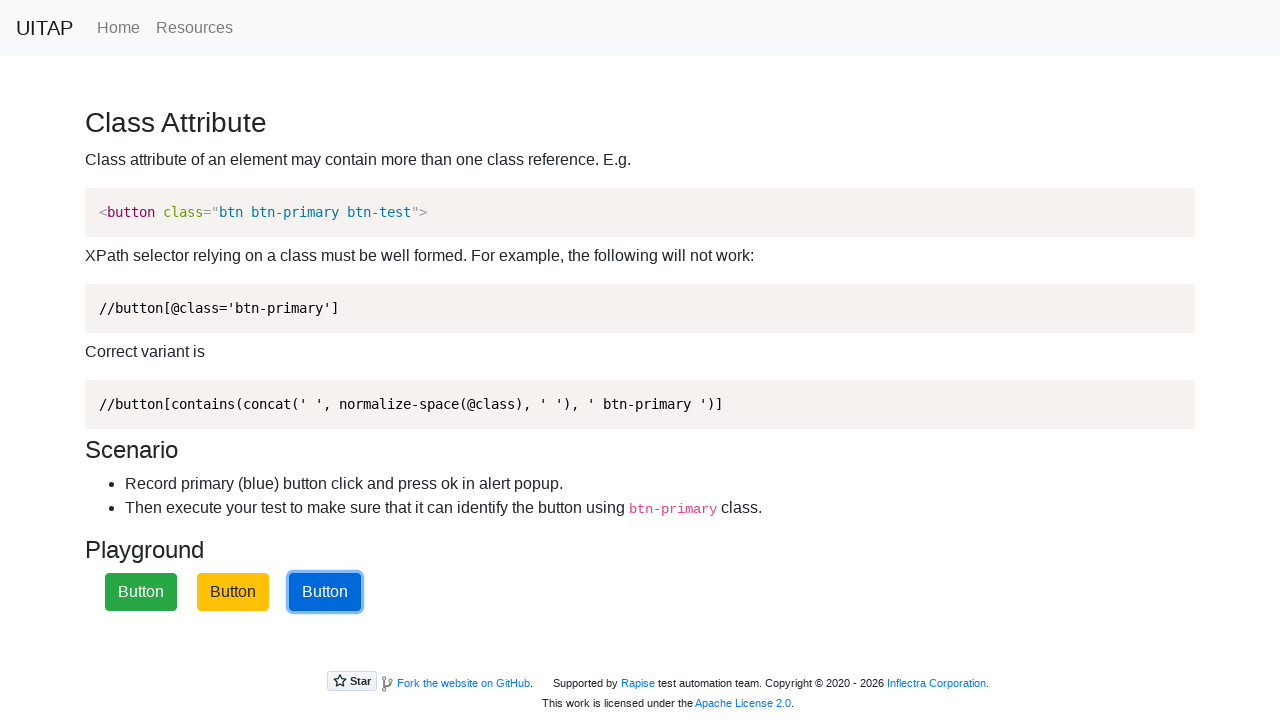

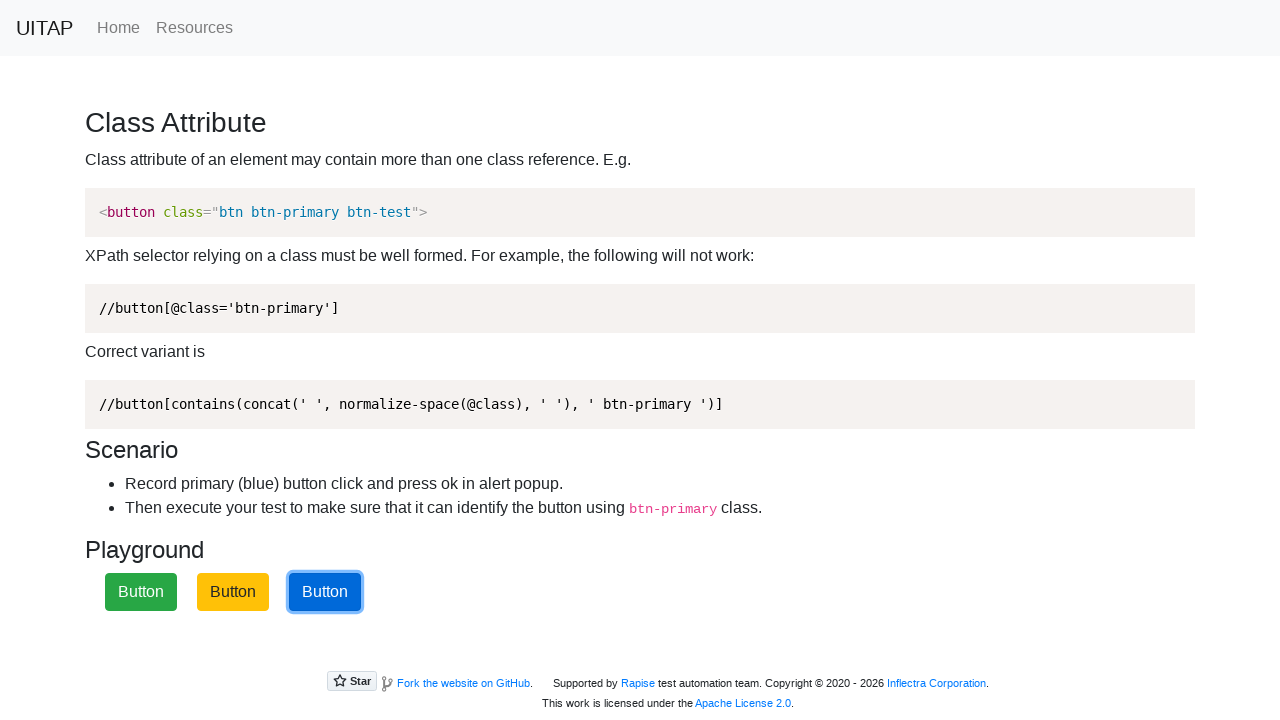